Tests basic HTML form controls by filling text fields, selecting radio buttons and checkboxes, submitting the form, and navigating to home page

Starting URL: https://www.hyrtutorials.com/p/basic-controls.html

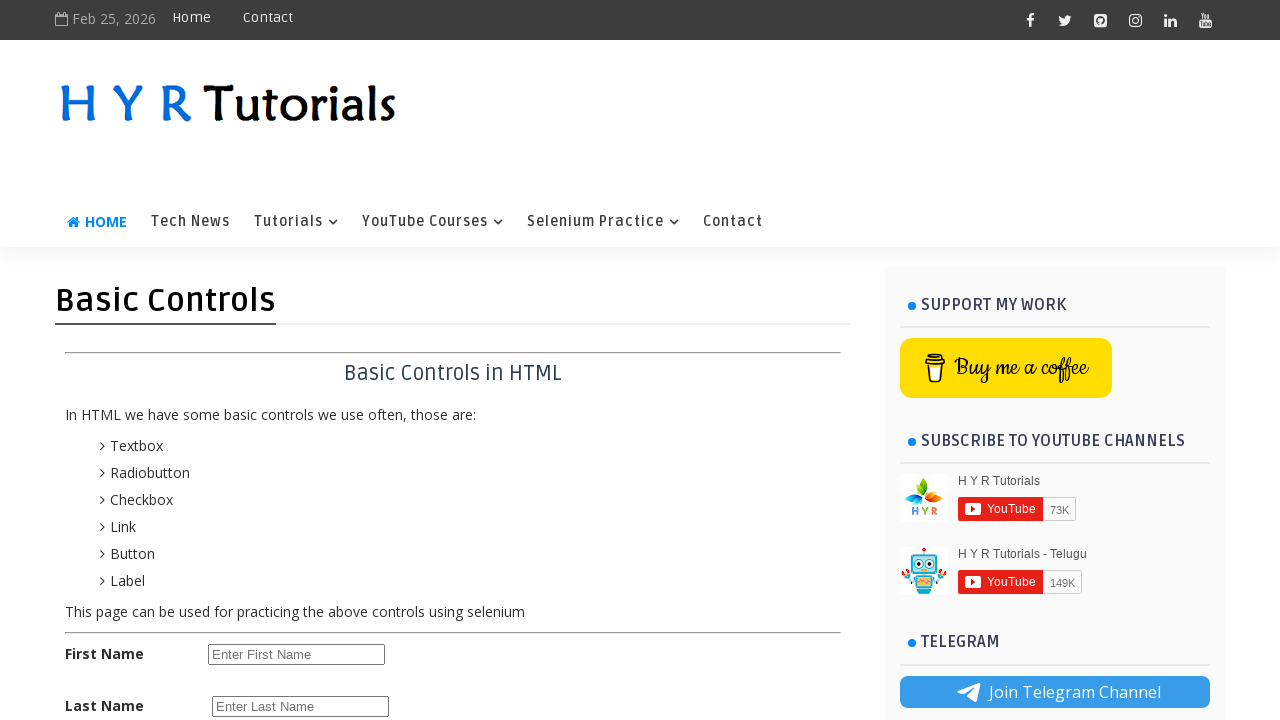

Filled first name field with 'Ravindar' on #firstName
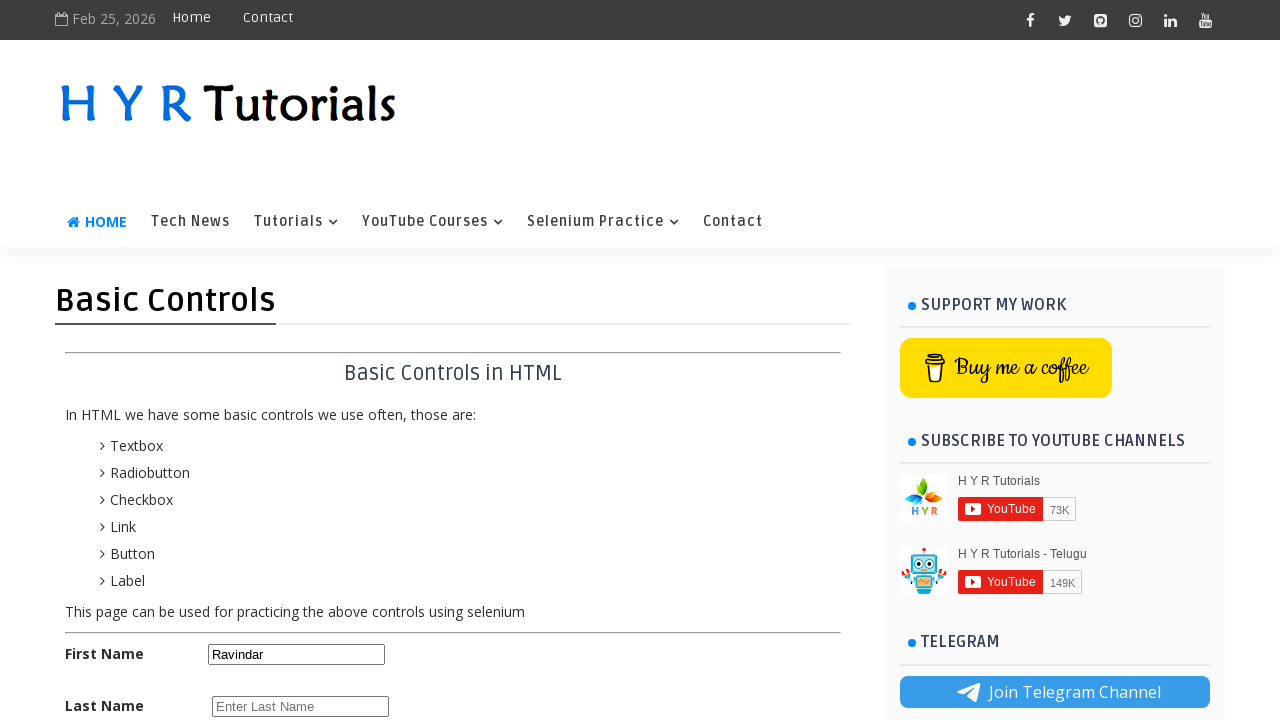

Filled last name field with 'Guguloth' on #lastName
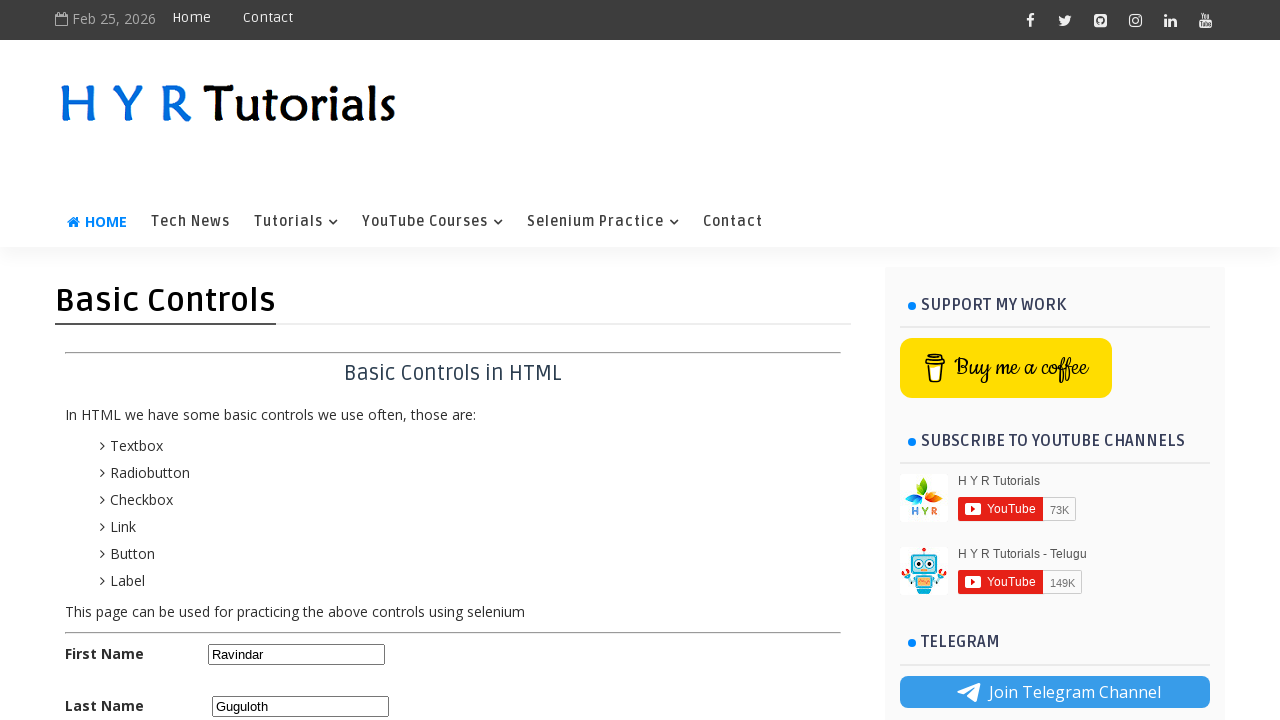

Selected male radio button at (216, 426) on #malerb
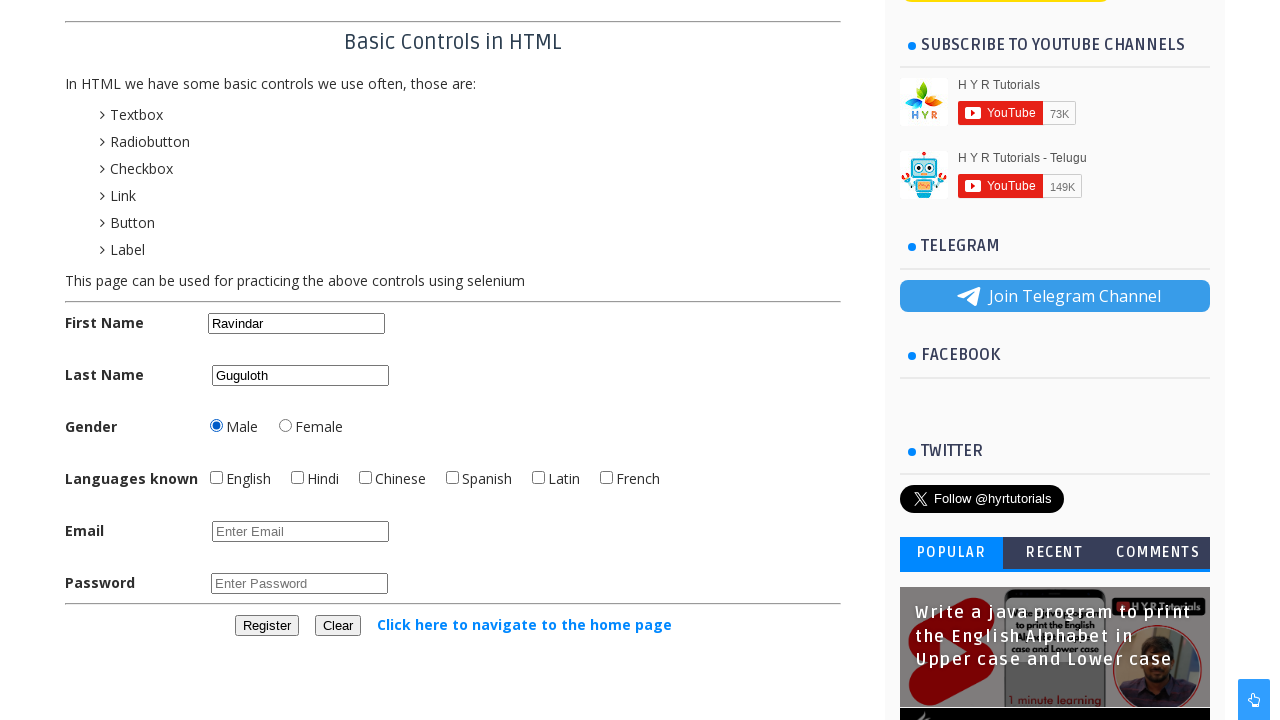

Selected female radio button (overriding male selection) at (286, 426) on #femalerb
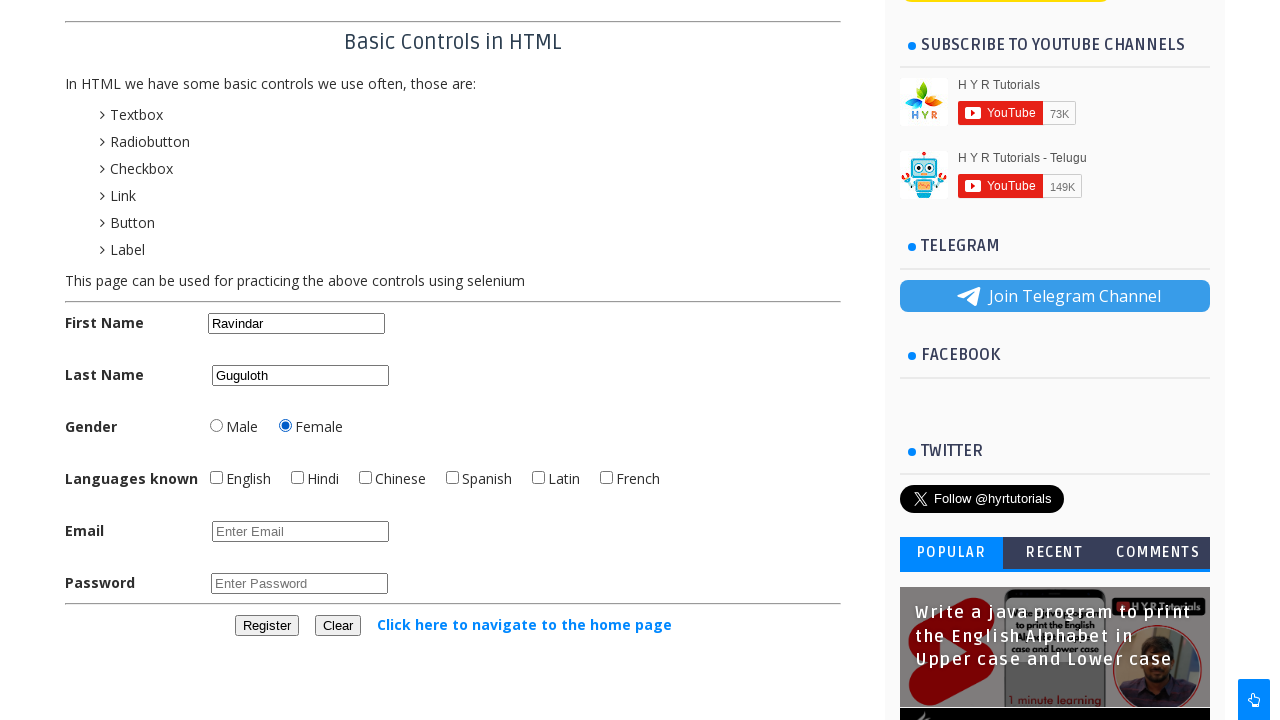

Checked English checkbox at (216, 478) on #englishchbx
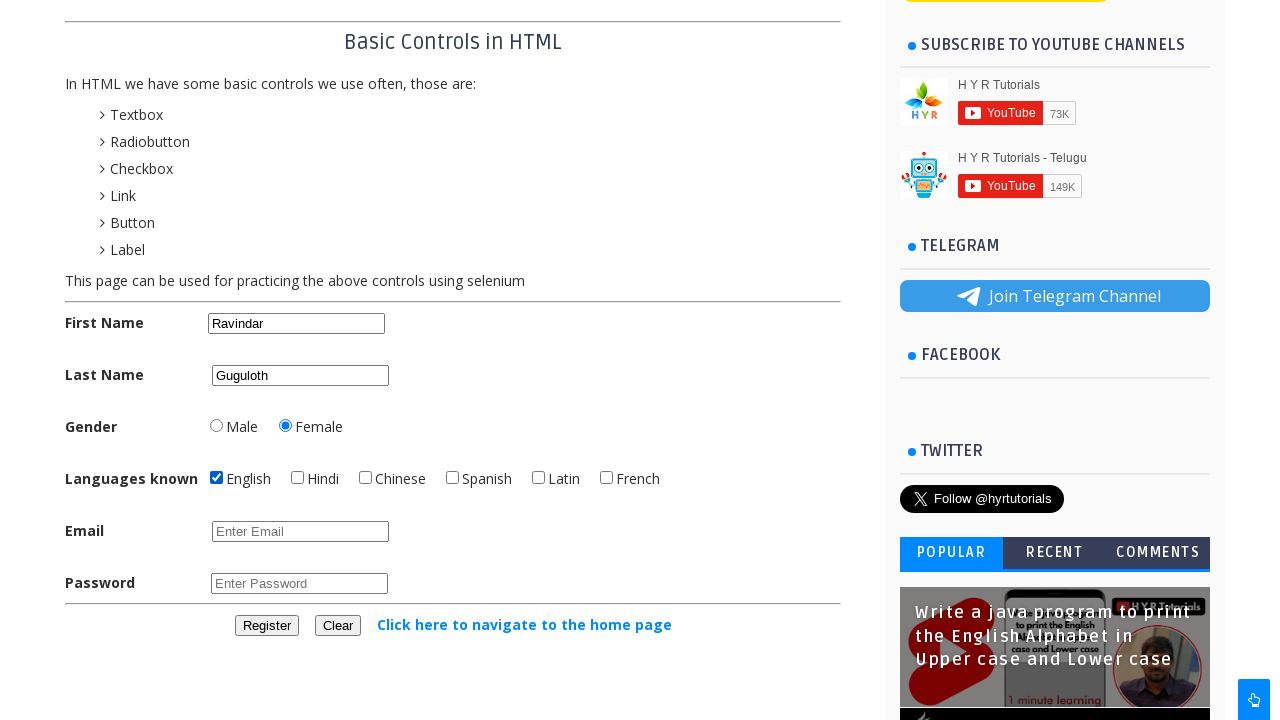

Checked Hindi checkbox at (298, 478) on #hindichbx
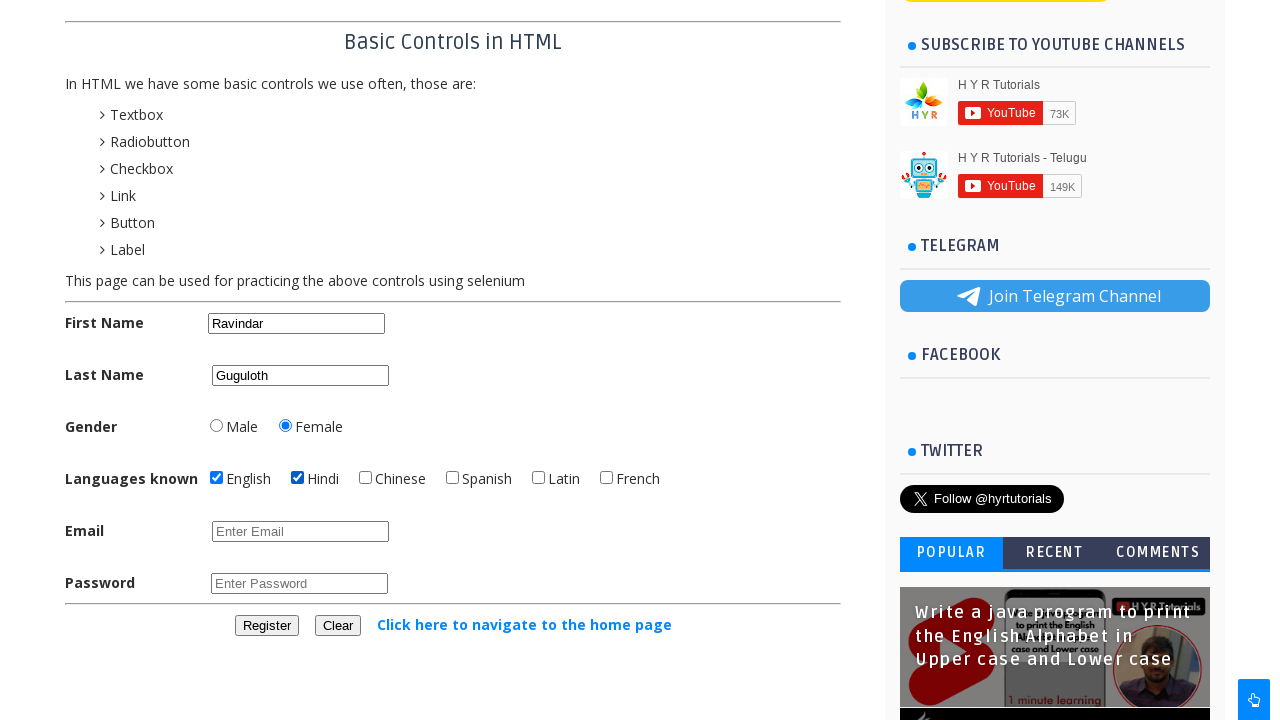

Unchecked Hindi checkbox at (298, 478) on #hindichbx
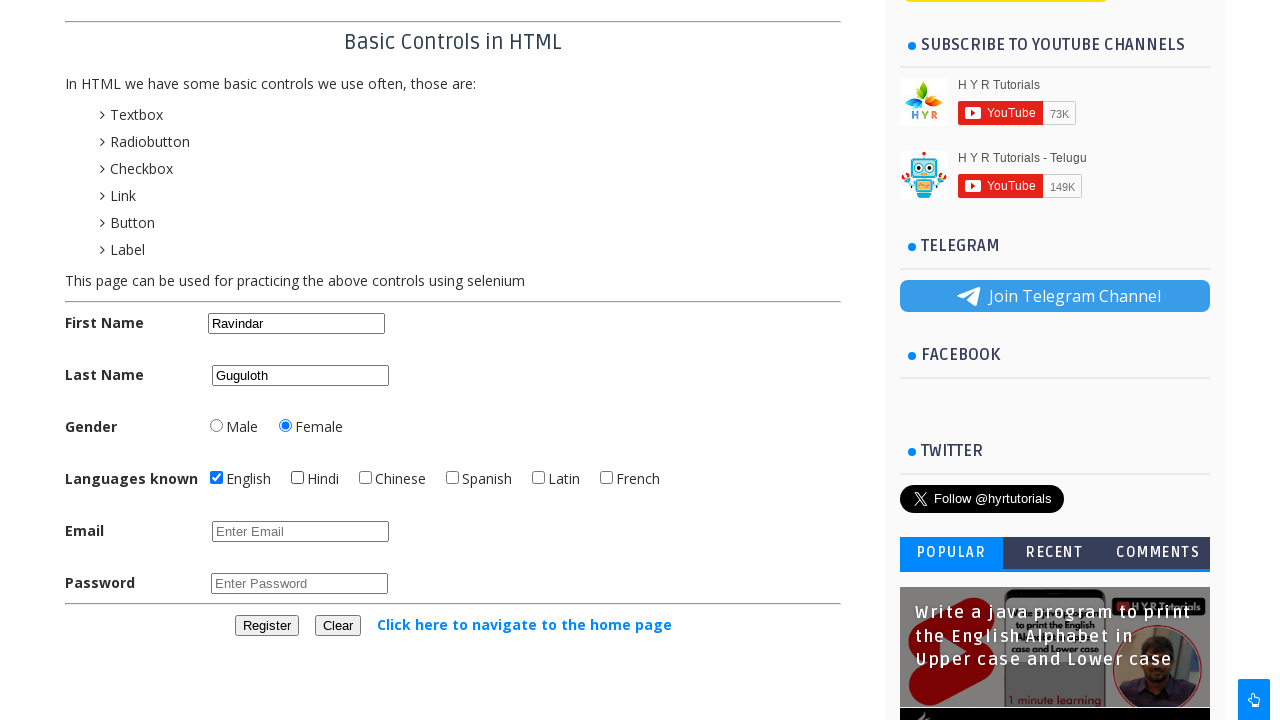

Clicked register button to submit form at (266, 626) on #registerbtn
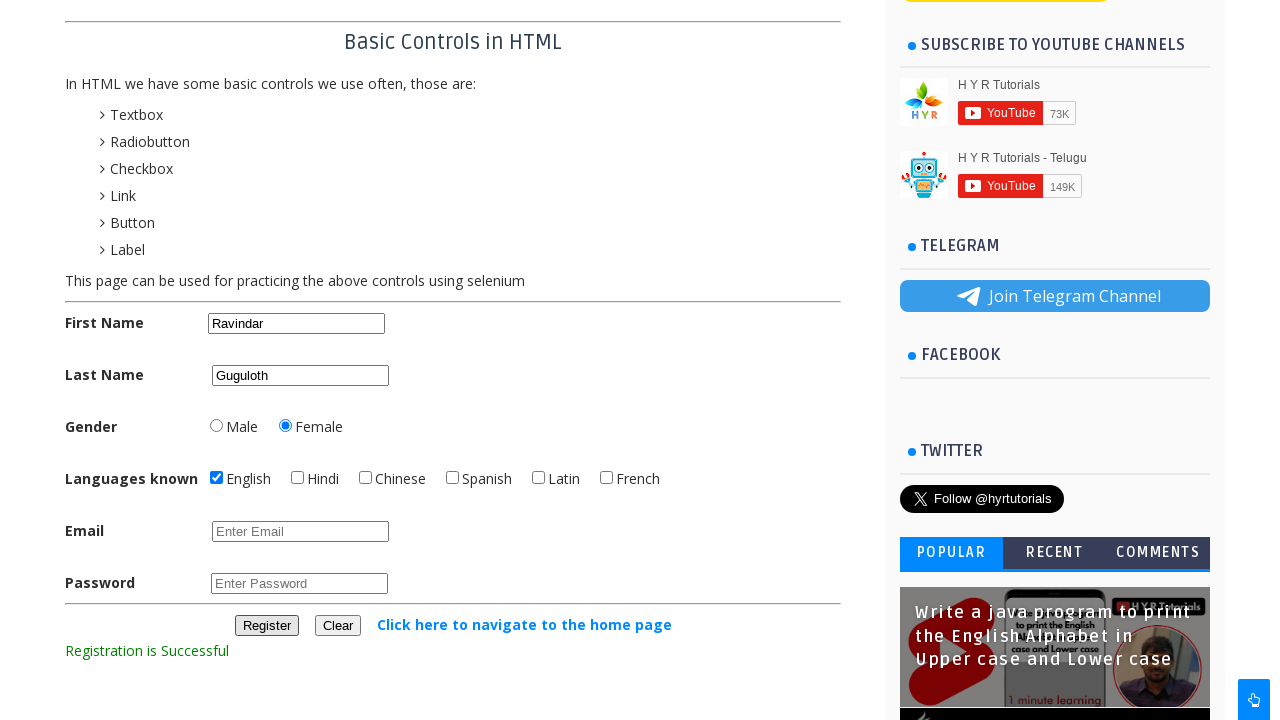

Registration success message appeared
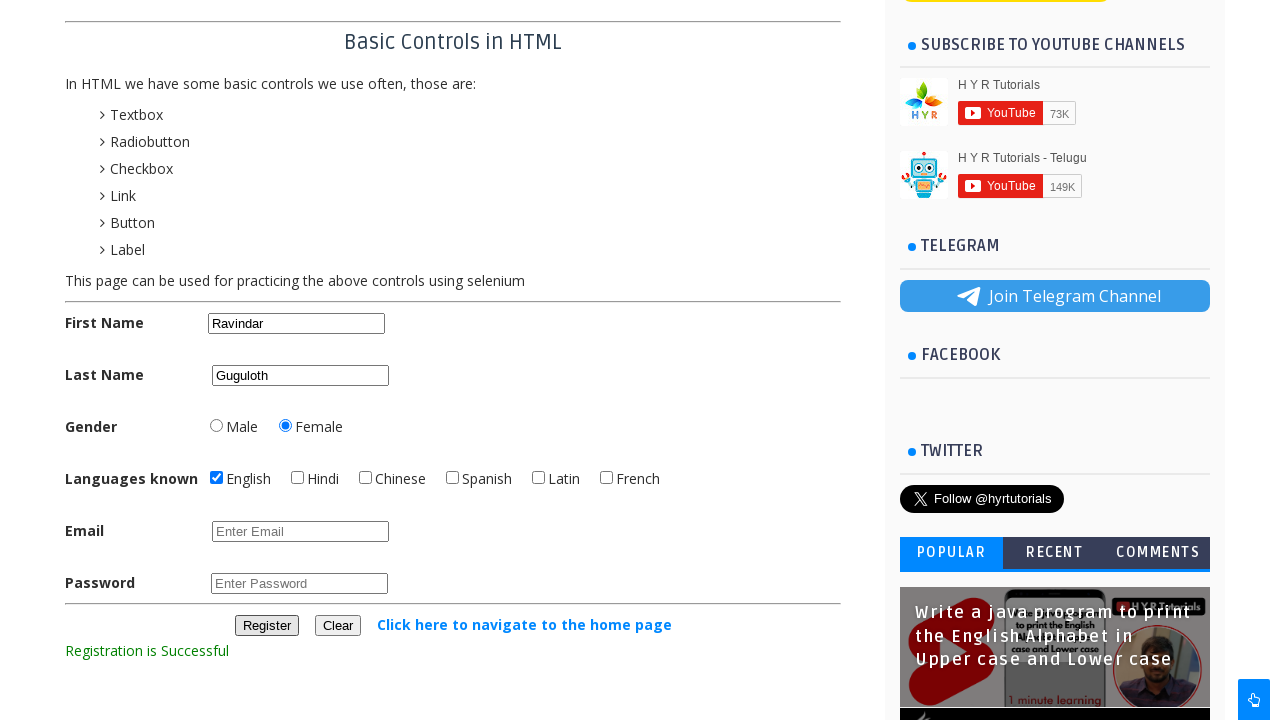

Clicked navigate to home link at (524, 624) on #navigateHome
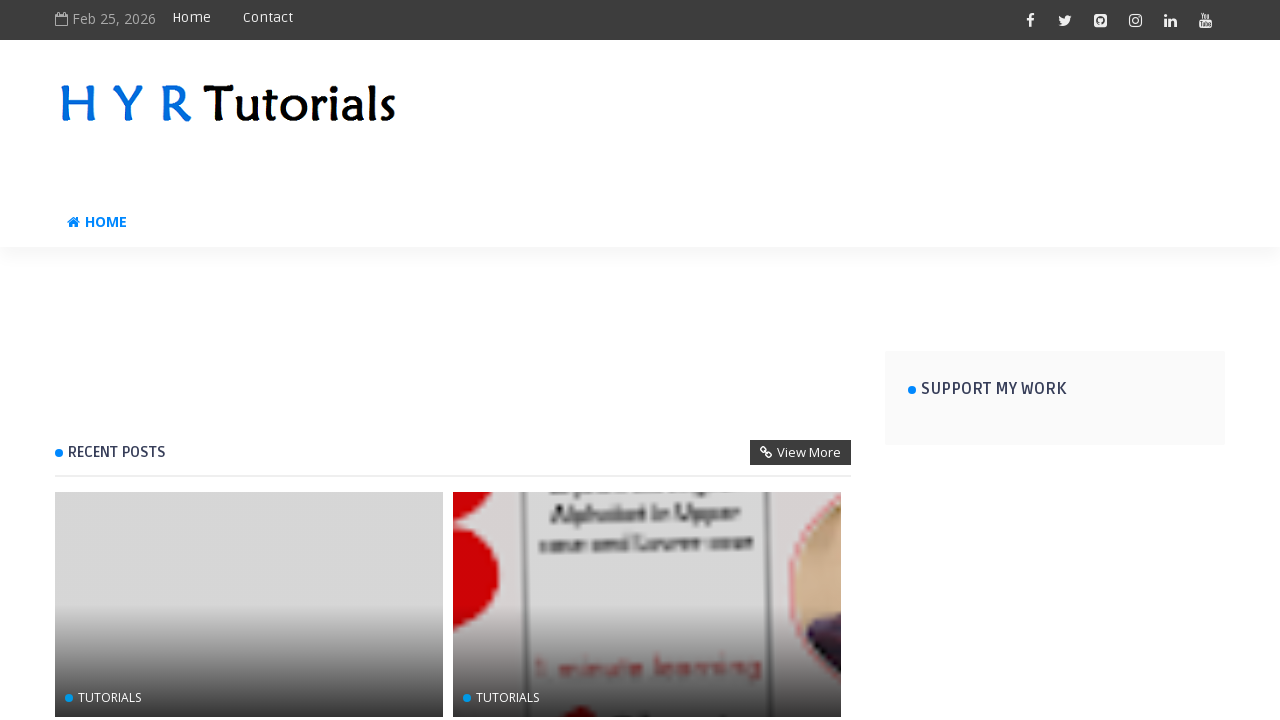

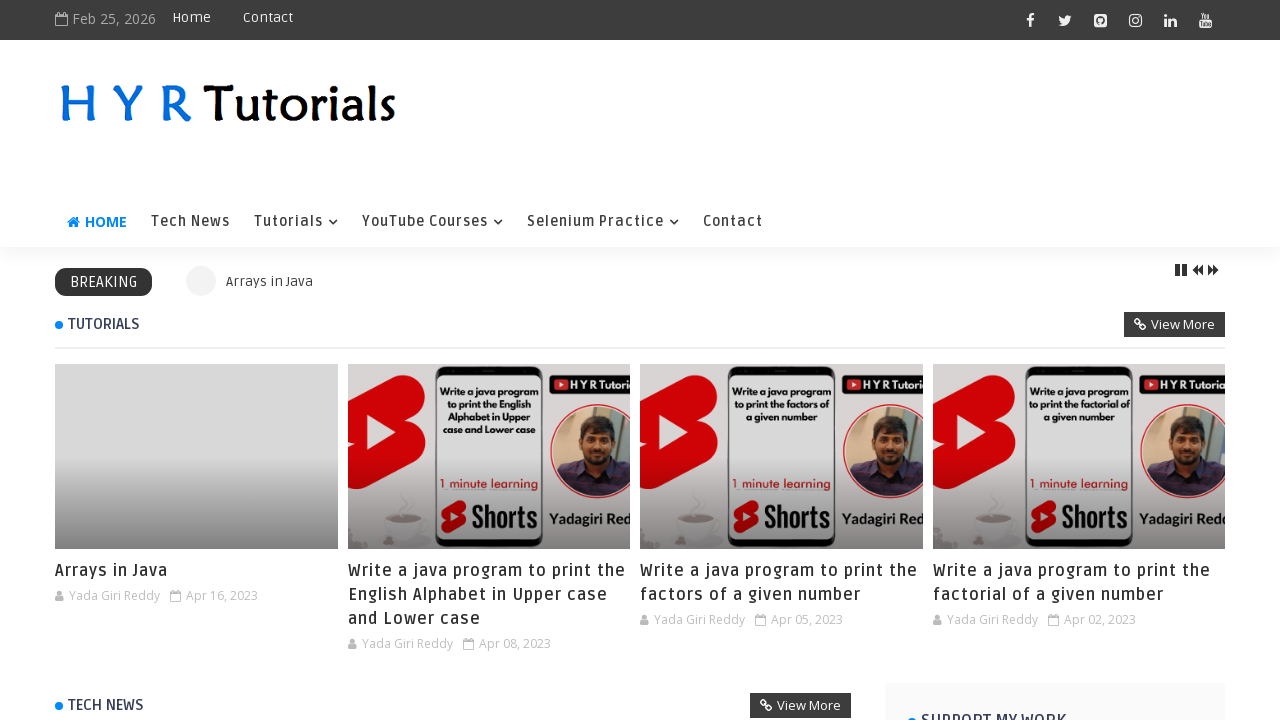